Test that navigates to a demo table page and verifies both manager and employee name columns are accessible

Starting URL: http://automationbykrishna.com

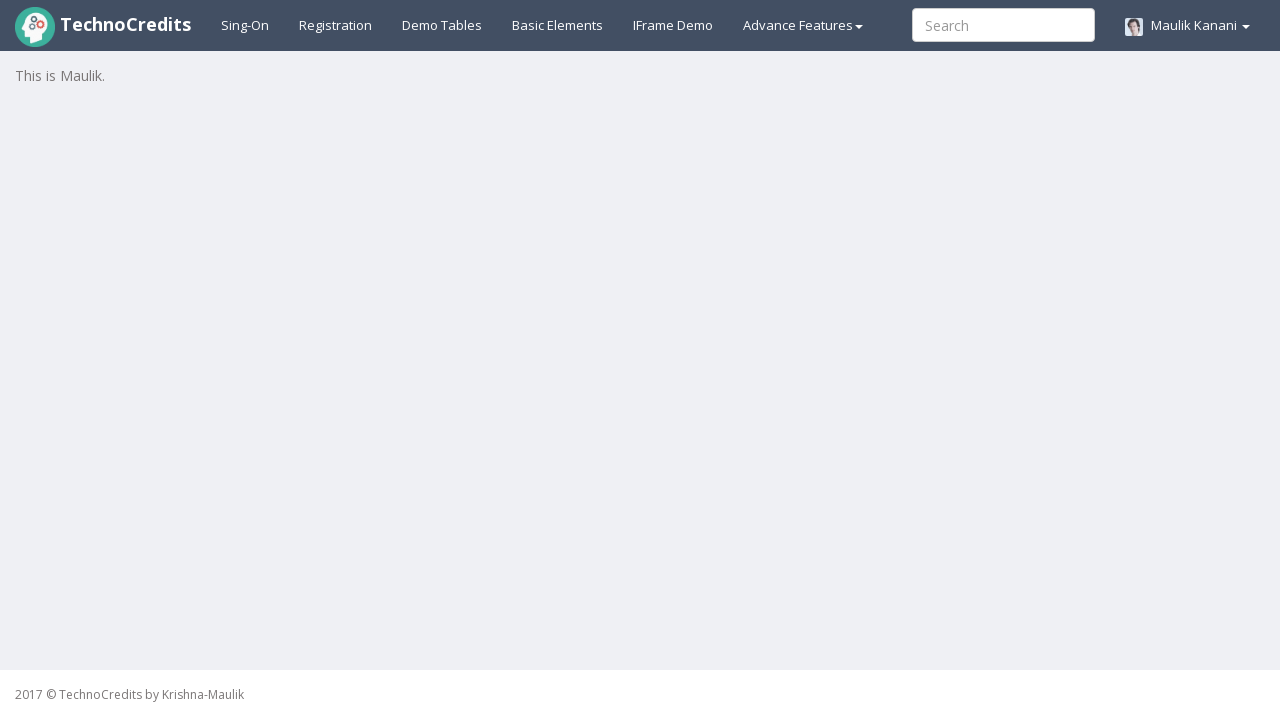

Clicked on Demo Tables tab at (442, 25) on a#demotable
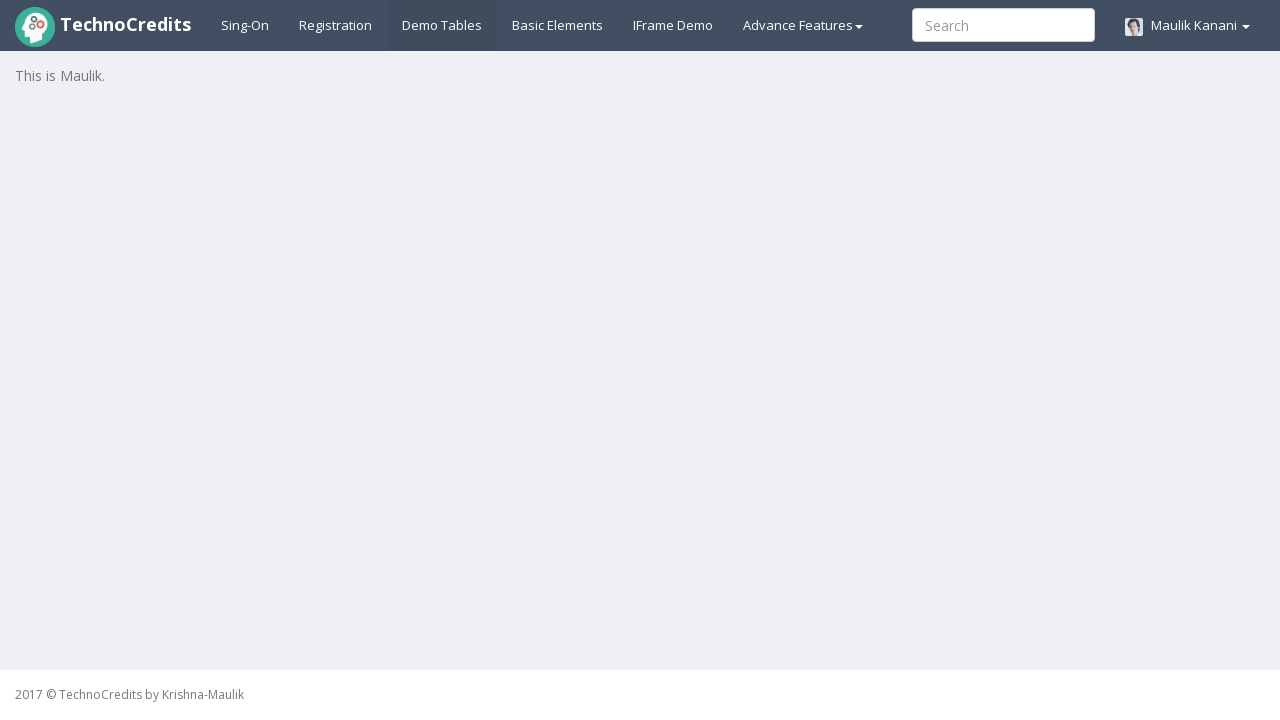

Table loaded successfully
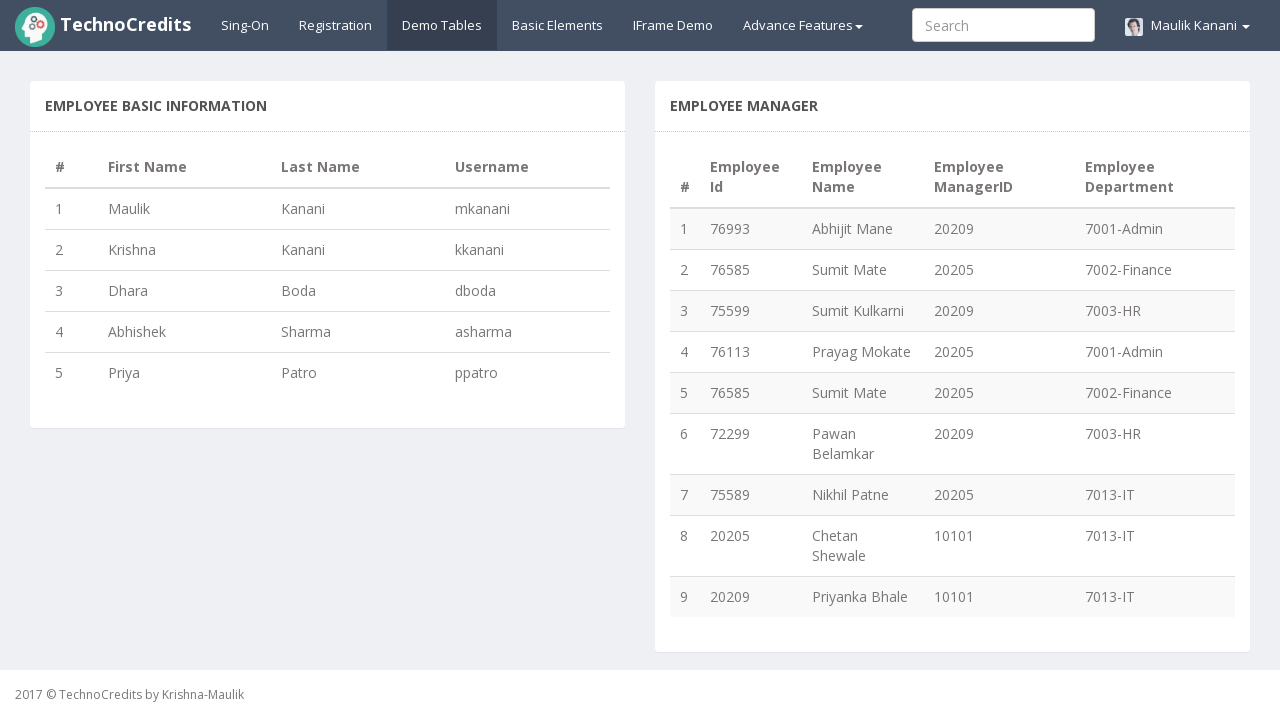

Located employee name column (3rd column) in first row
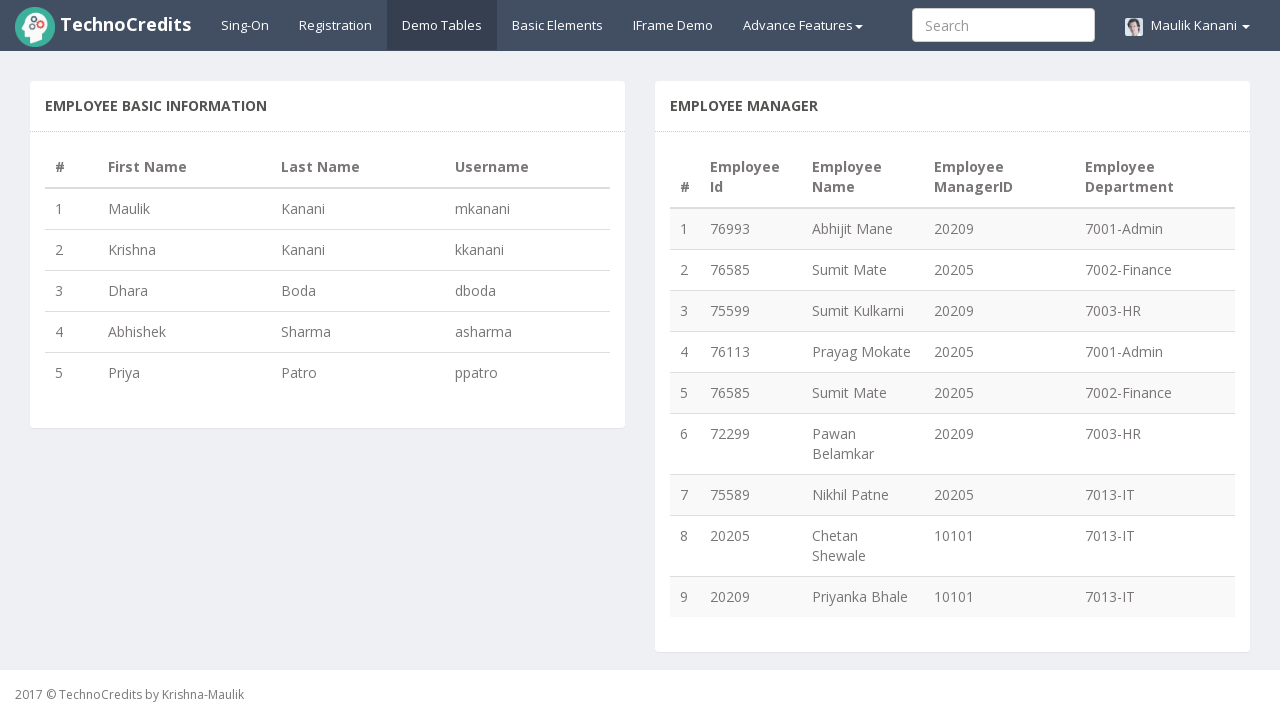

Located manager column (4th column) in first row
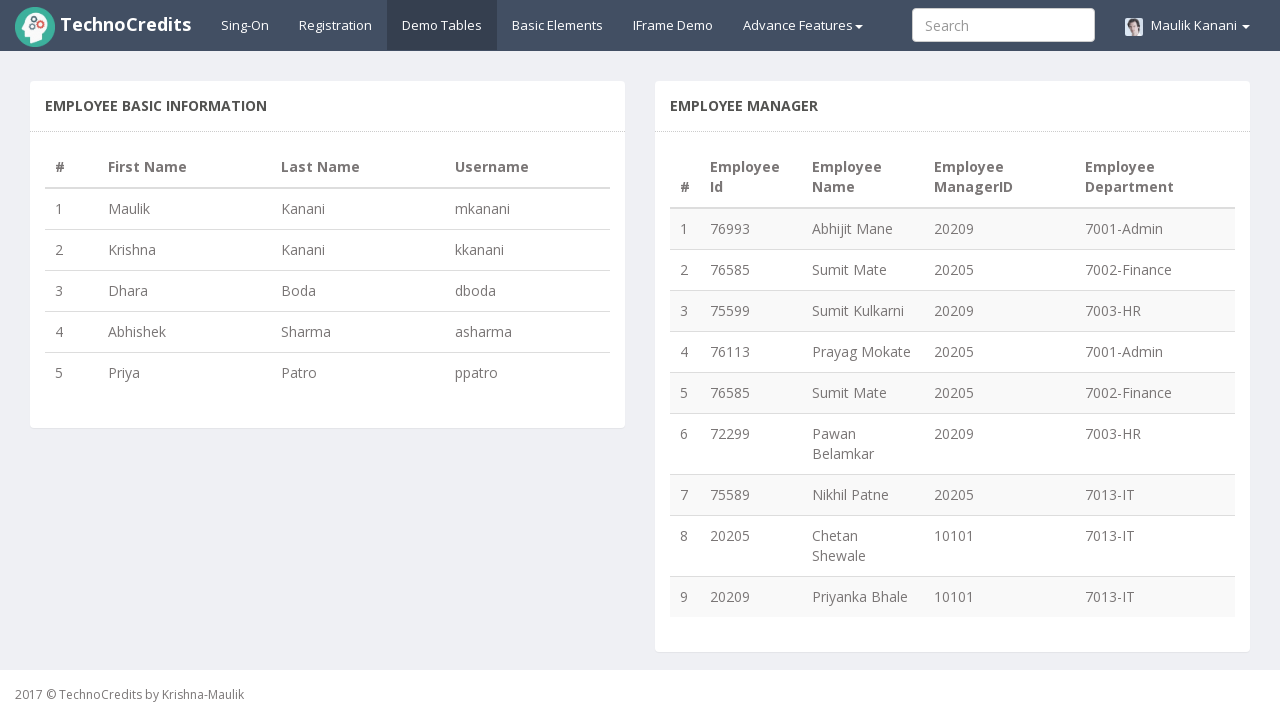

Verified employee name column is visible
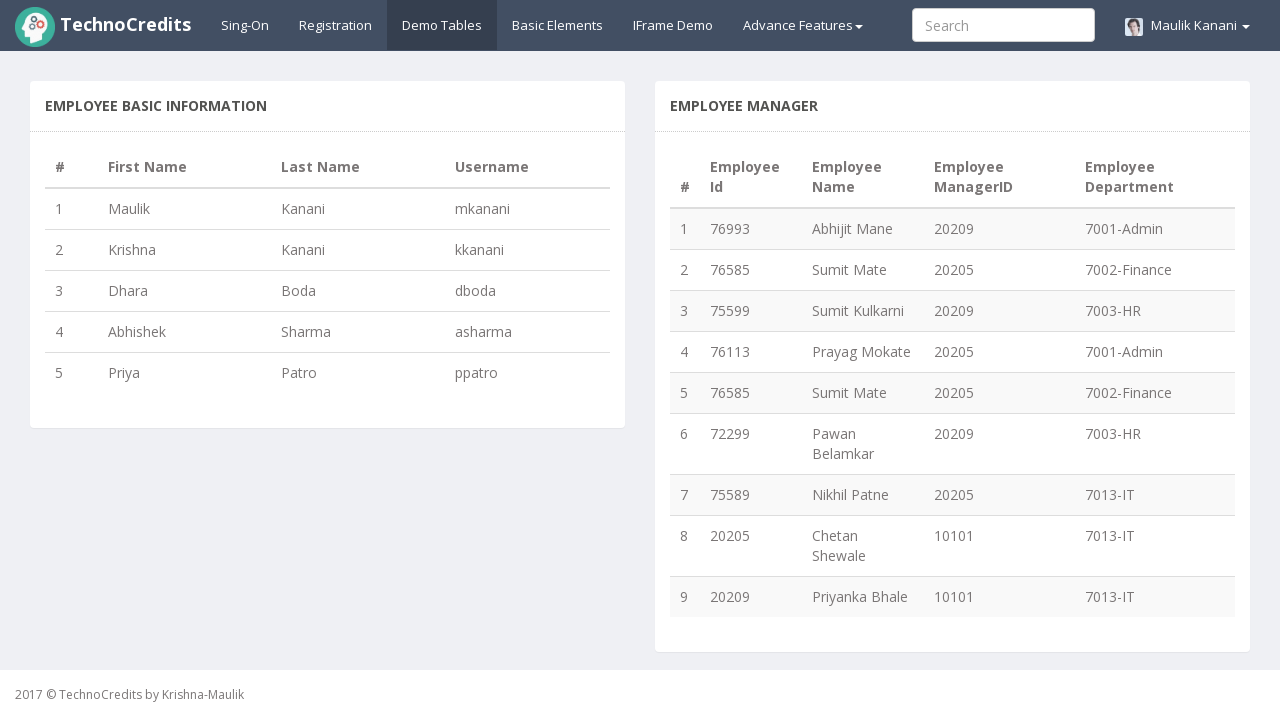

Verified manager column is visible
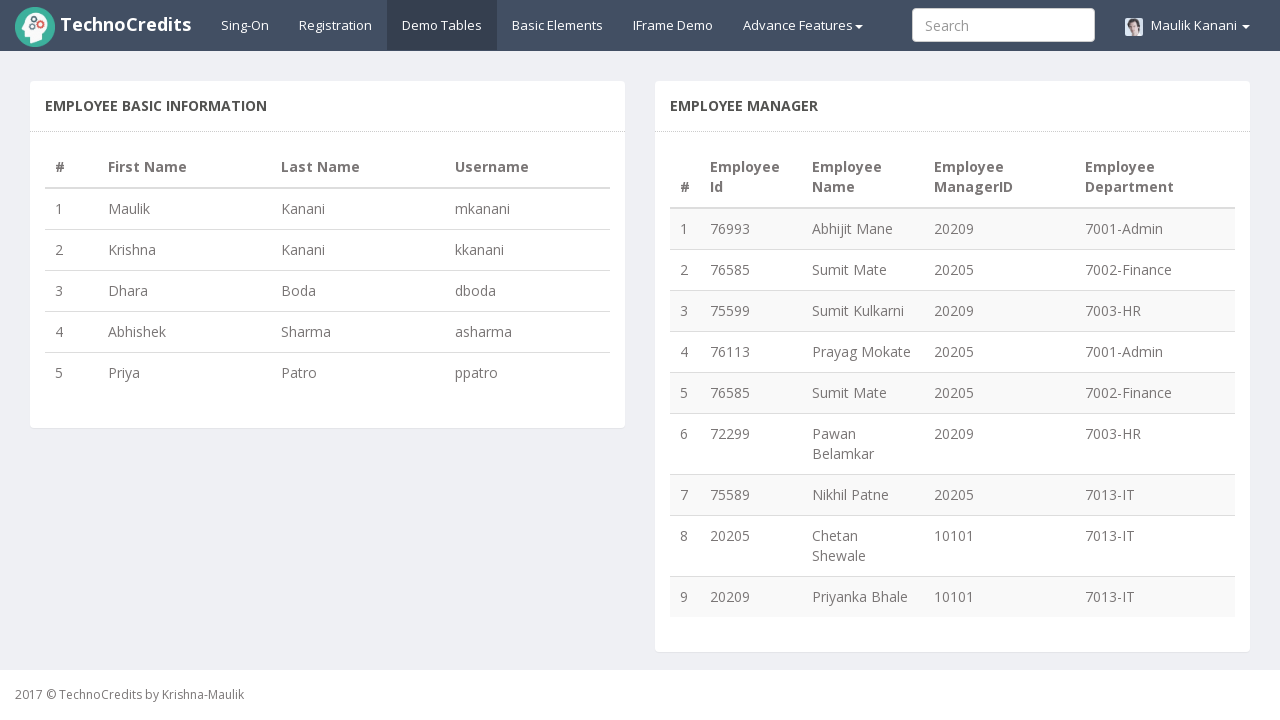

Counted 9 rows in the table
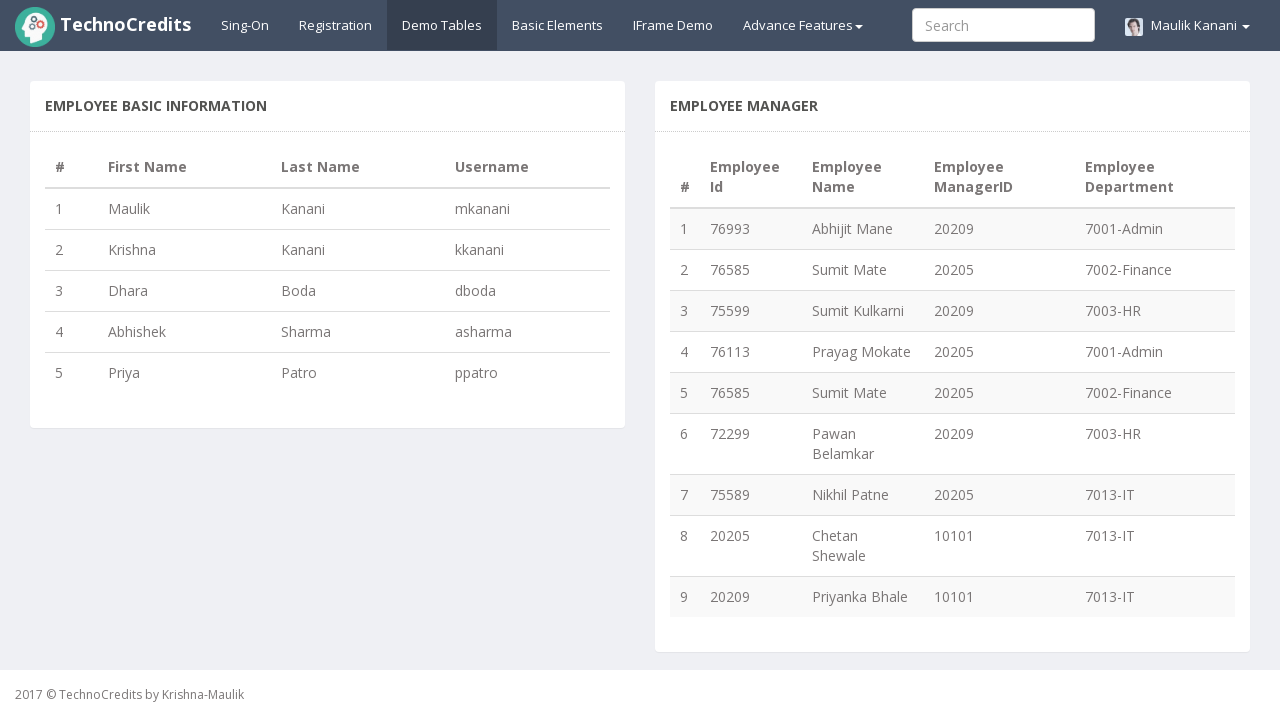

Verified table has multiple data rows
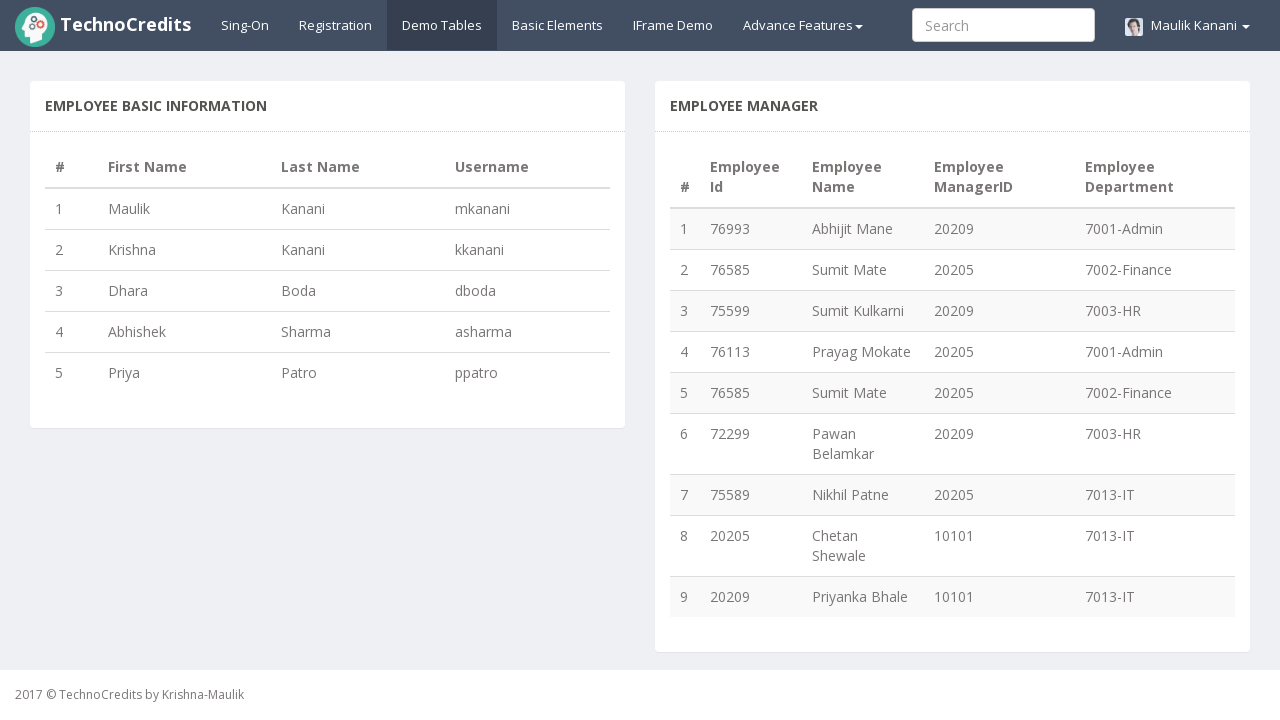

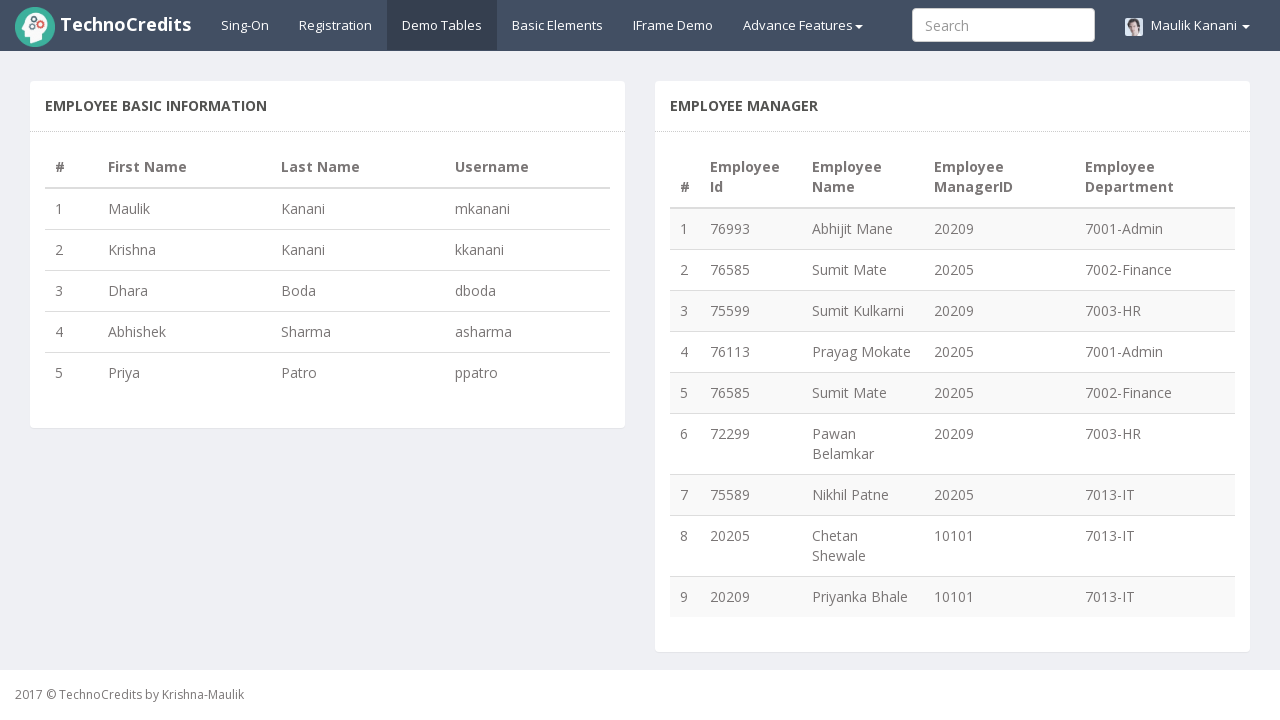